Tests frame handling using frameLocator method to locate a frame by src attribute and fill a text input inside it

Starting URL: https://ui.vision/demo/webtest/frames/

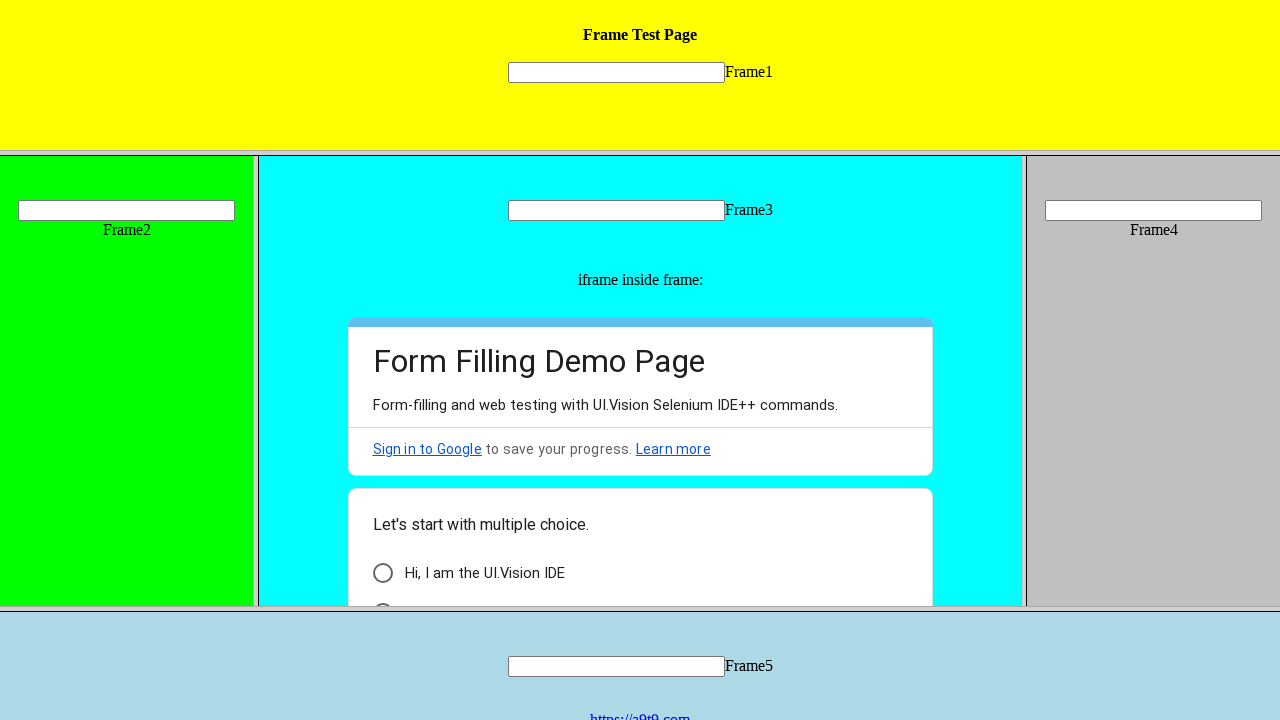

Located frame with src='frame_1.html' using frameLocator
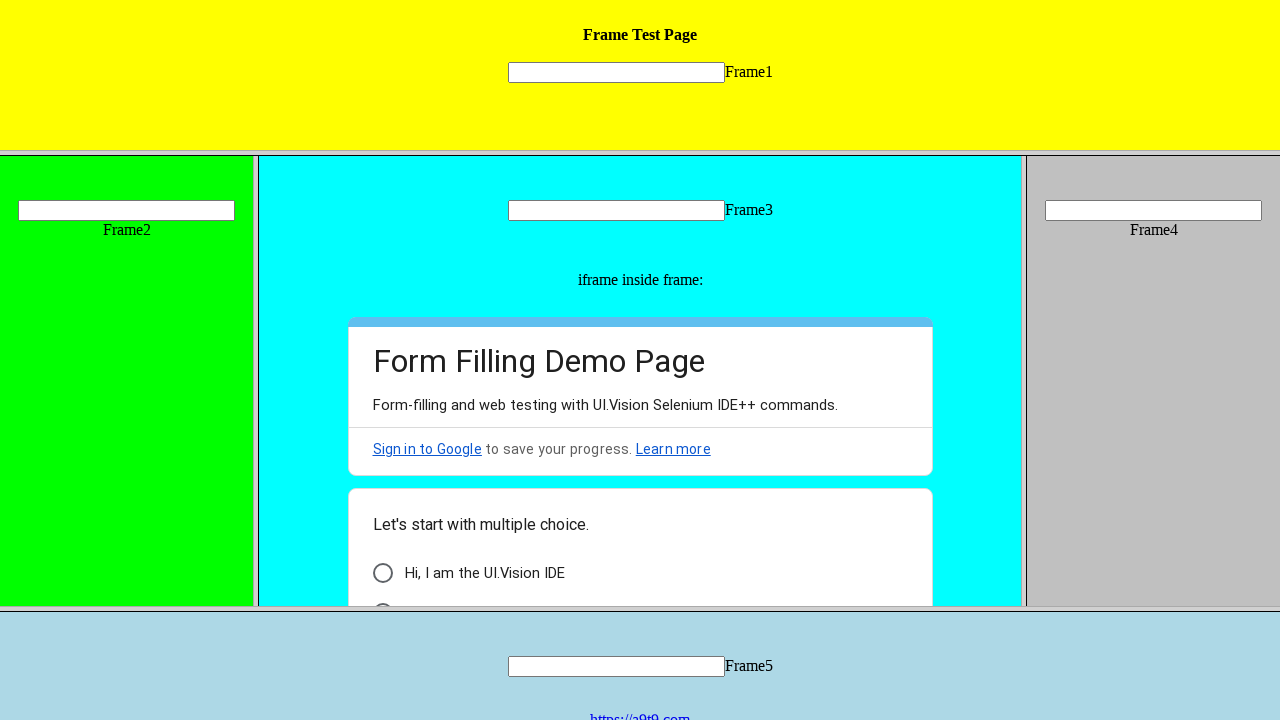

Filled text input inside frame with 'Playwright' on frame[src='frame_1.html'] >> internal:control=enter-frame >> input[name='mytext1
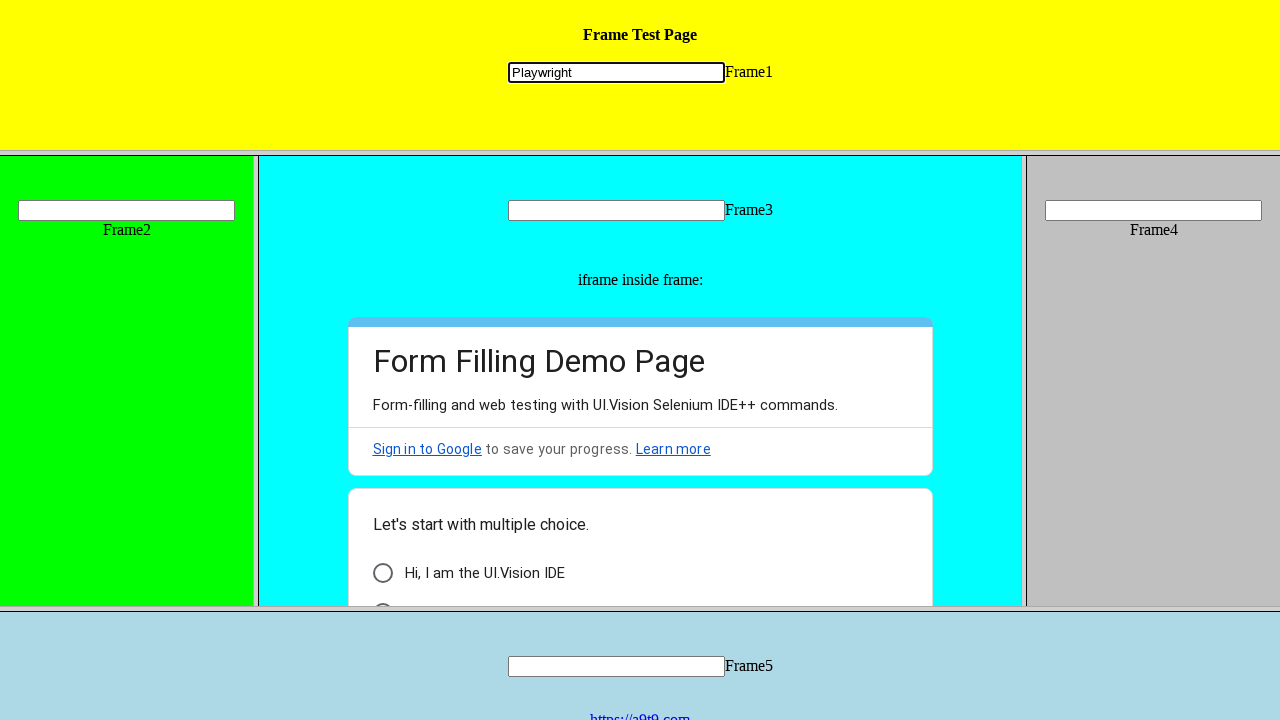

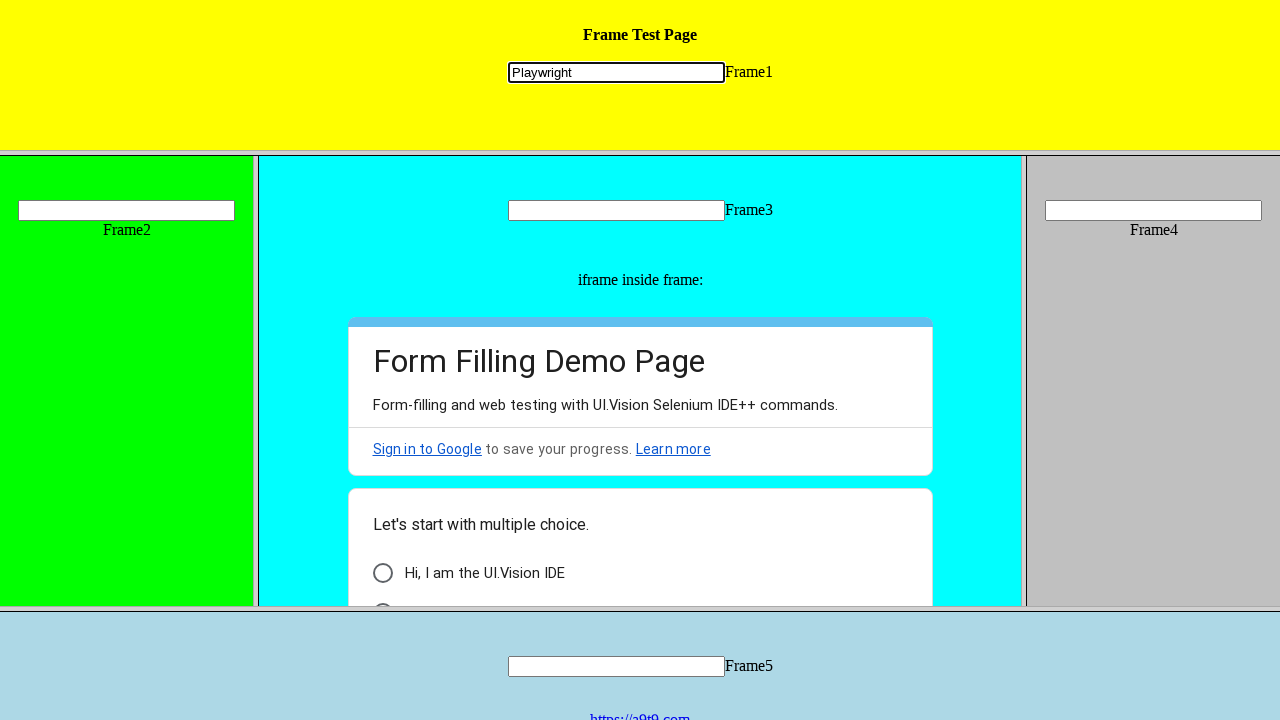